Opens the PaperHelp homepage and verifies the page loads successfully by checking the title is present

Starting URL: https://www.paperhelp.org/

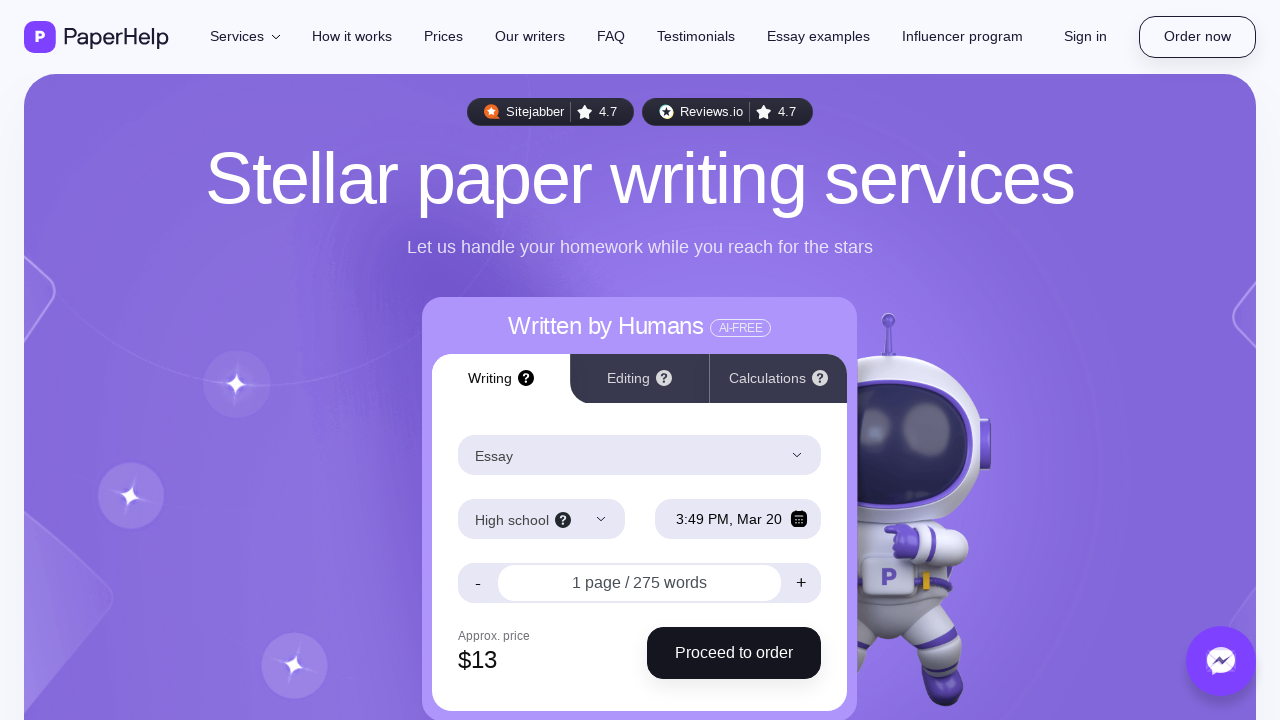

Navigated to PaperHelp homepage
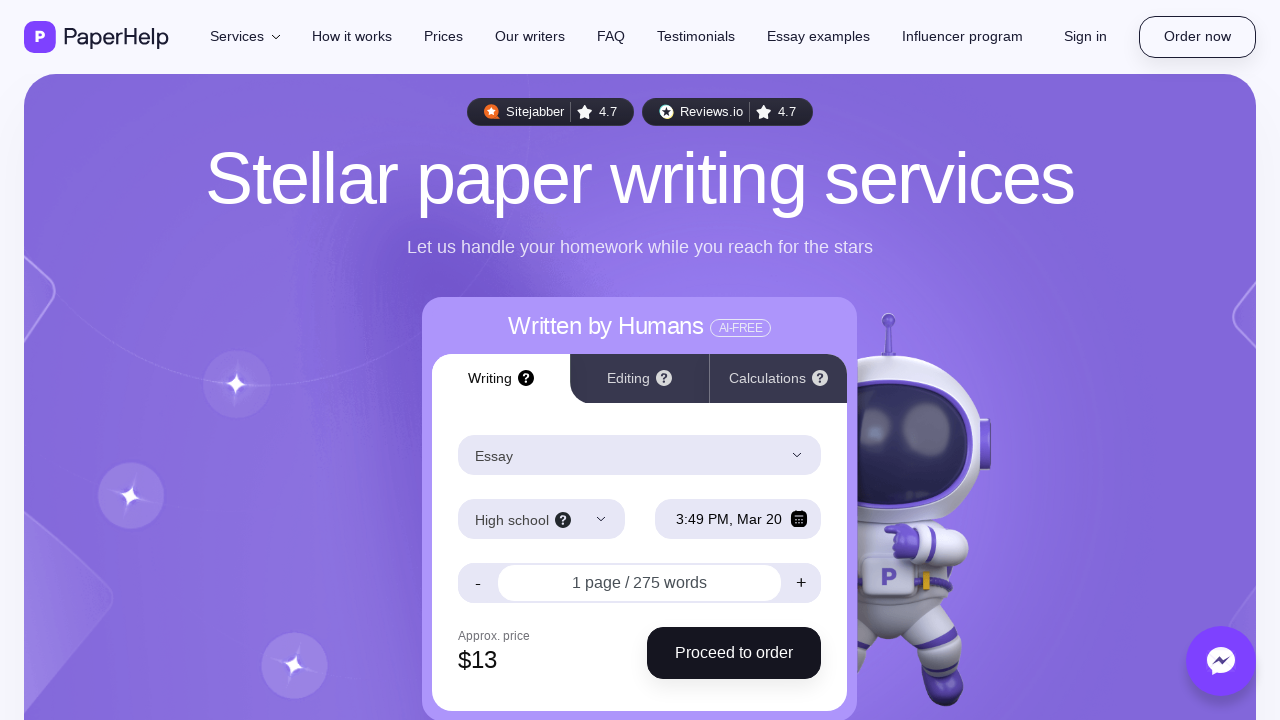

Waited for page DOM to be fully loaded
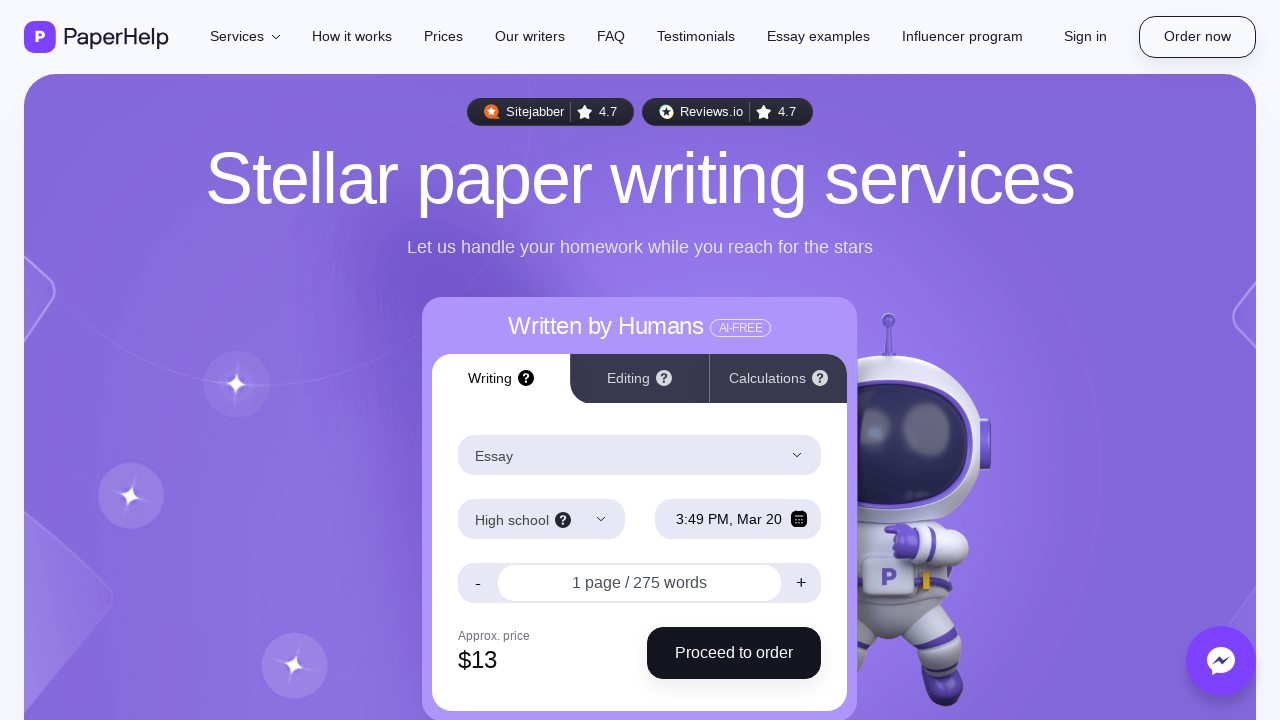

Verified page title is present
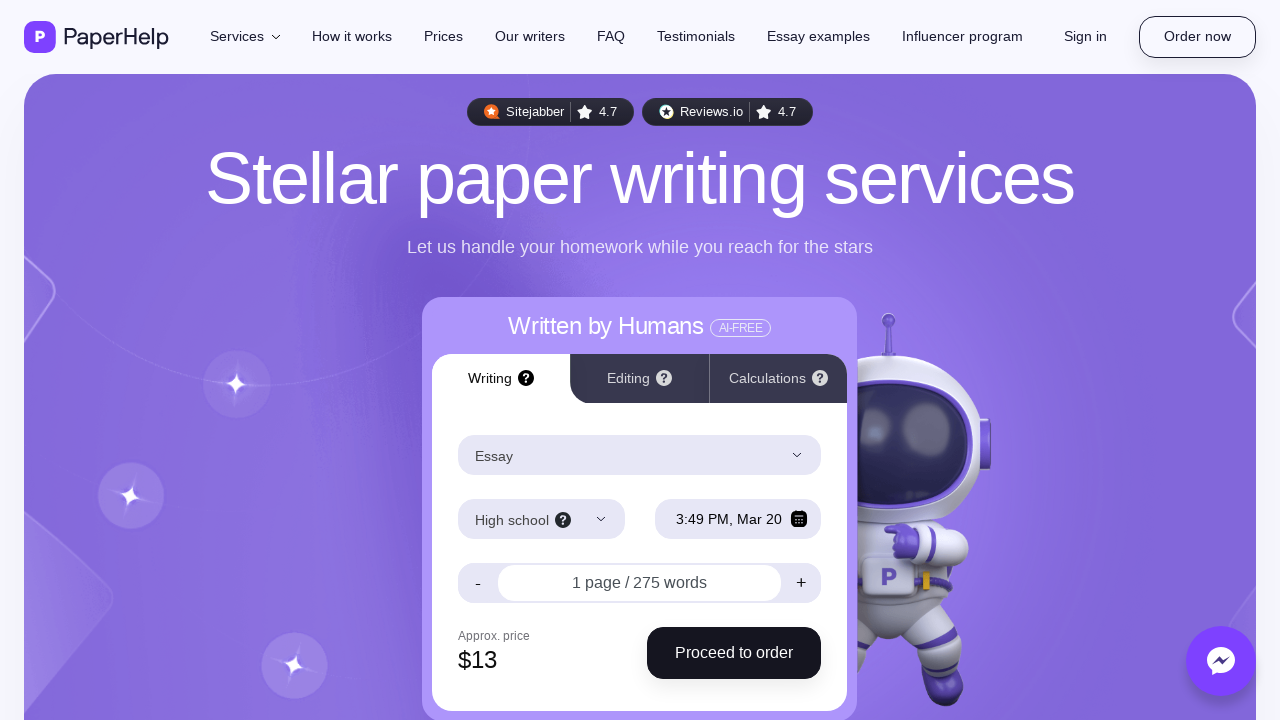

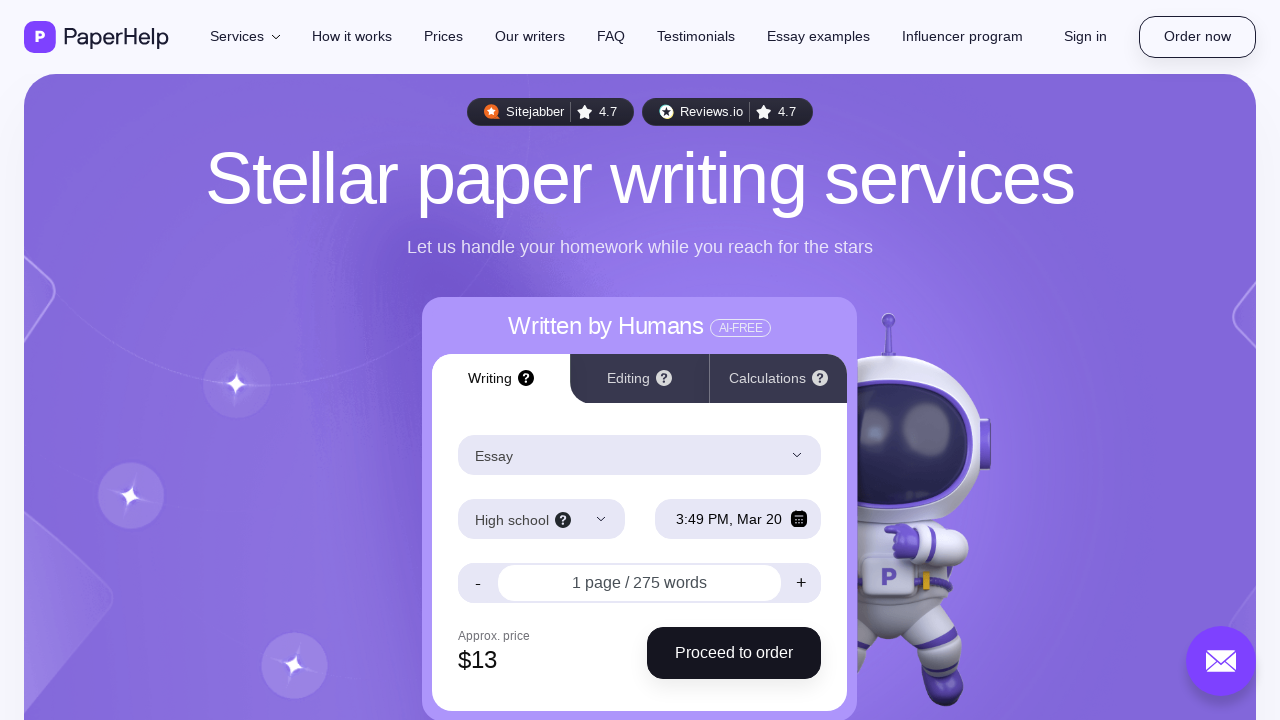